Tests multiple window handling by clicking a button that opens a new window, switching to the child window, then closing it and switching back to the parent window.

Starting URL: http://www.qaclickacademy.com/practice.php

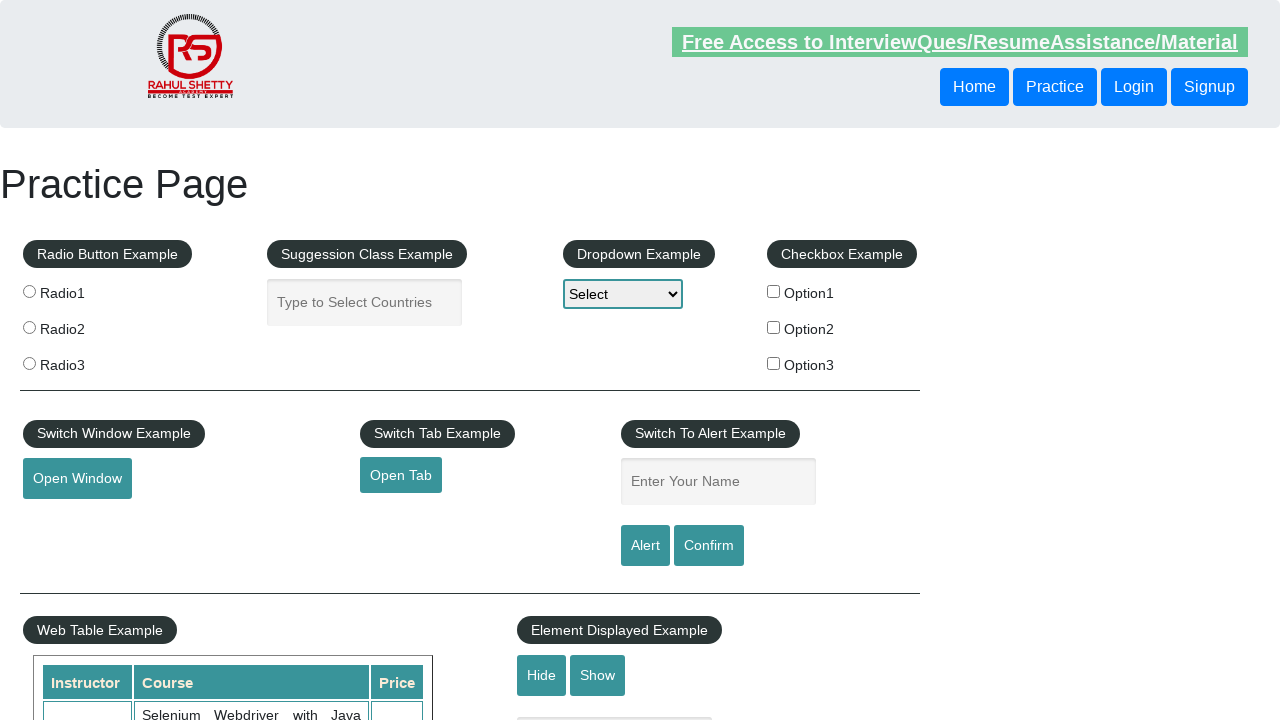

Clicked button to open new window at (77, 479) on button#openwindow
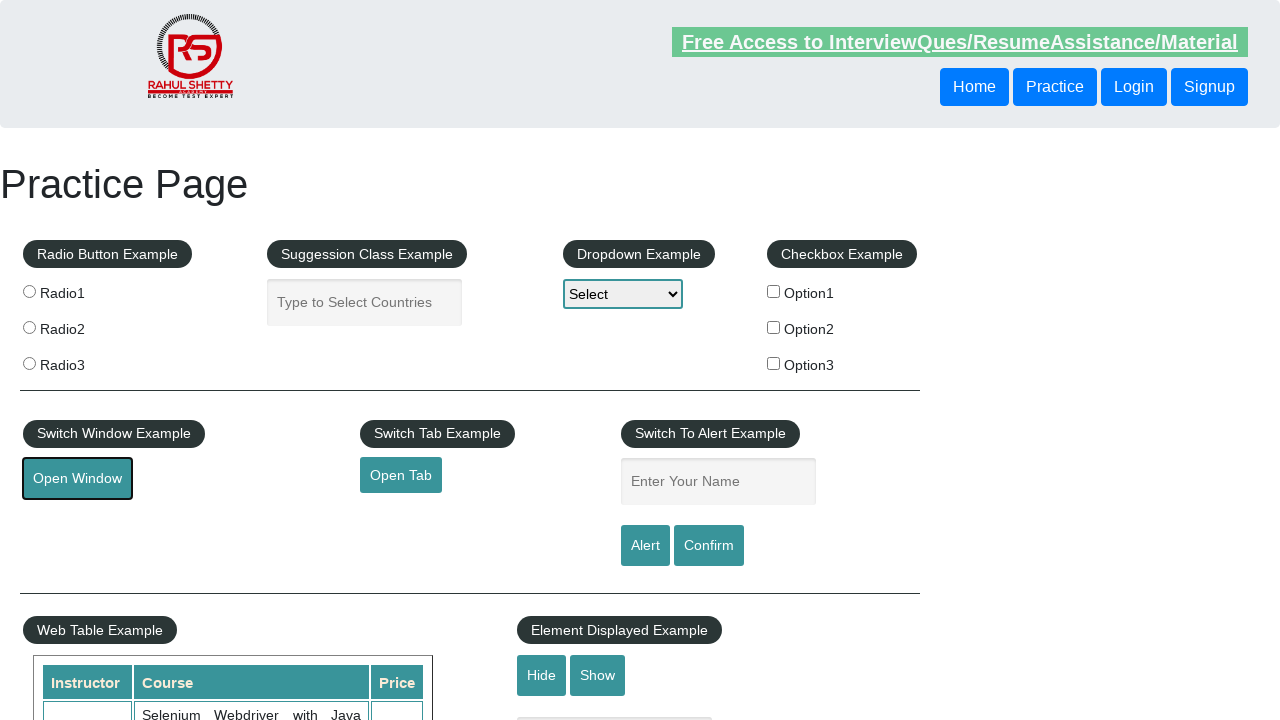

Child window opened and captured
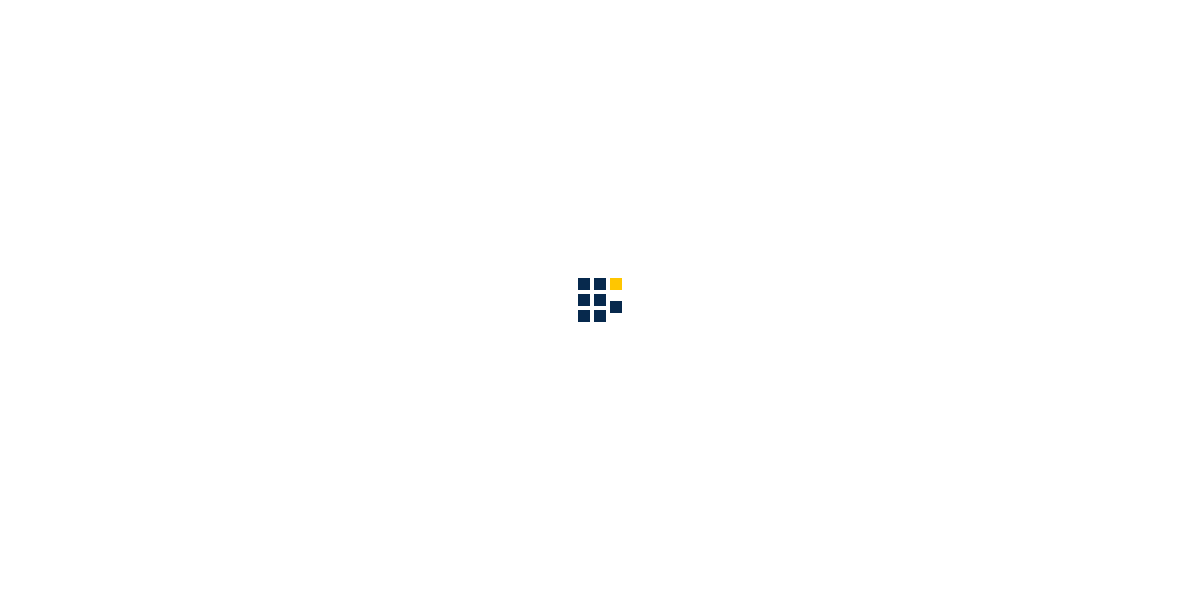

Child window finished loading
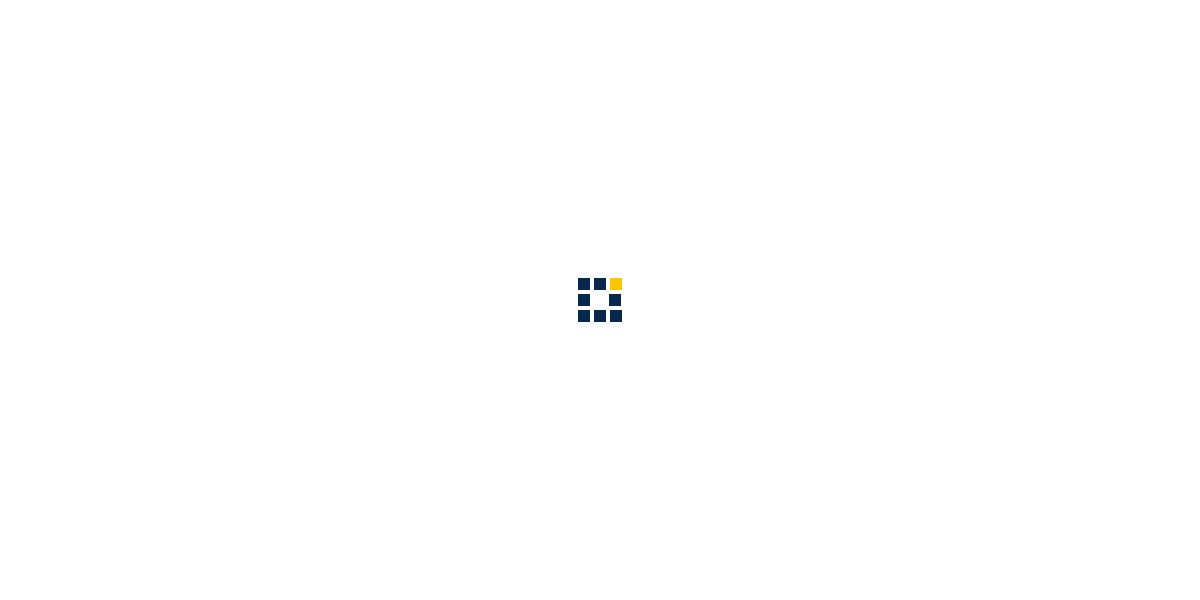

Closed child window
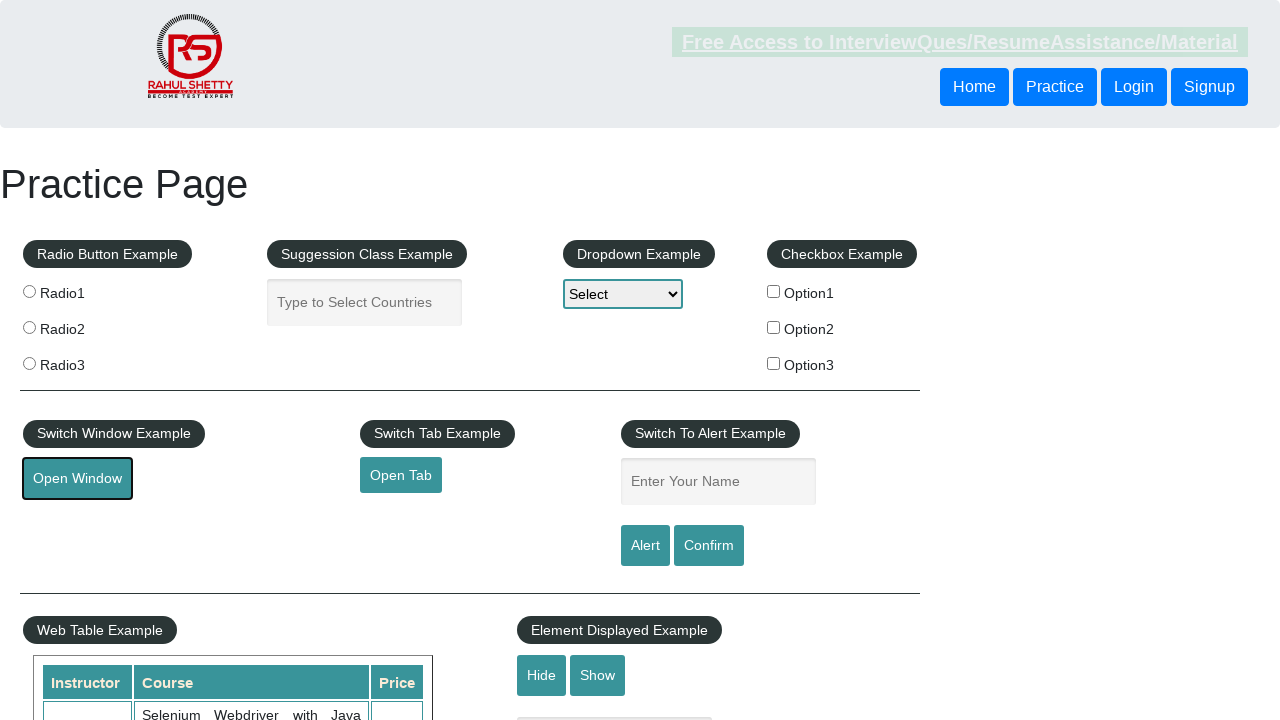

Parent window loaded after child window closed
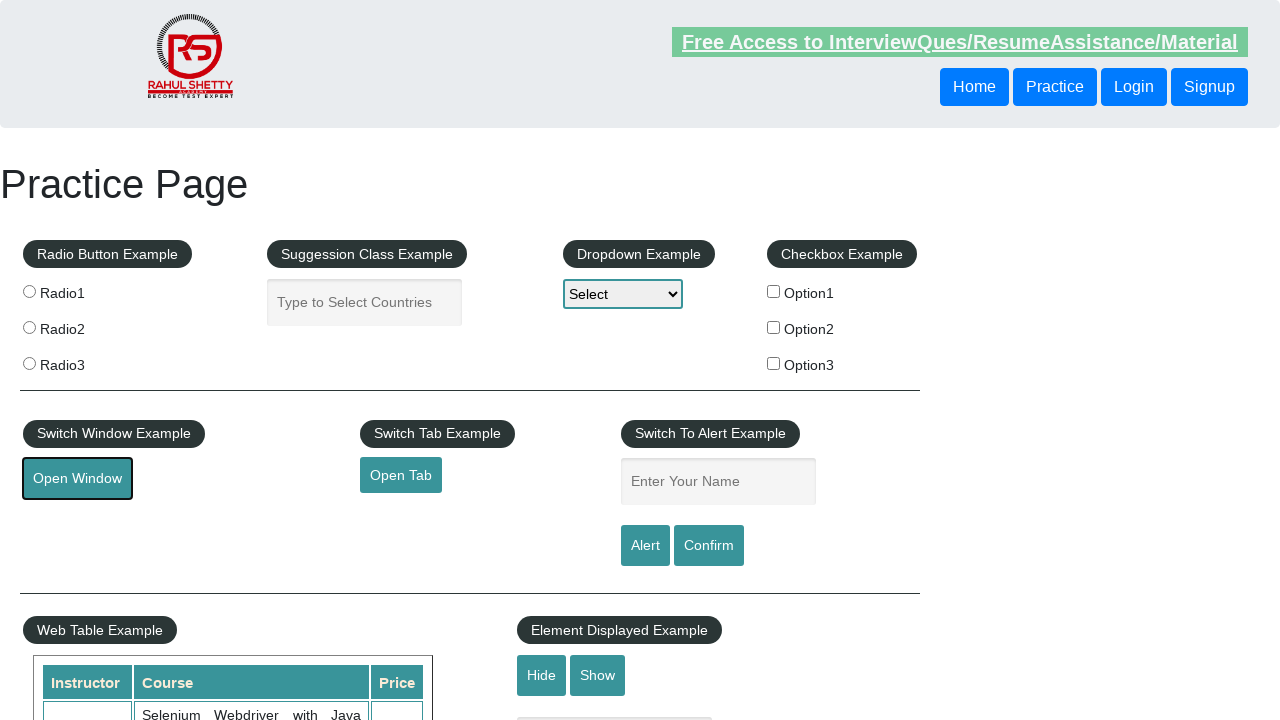

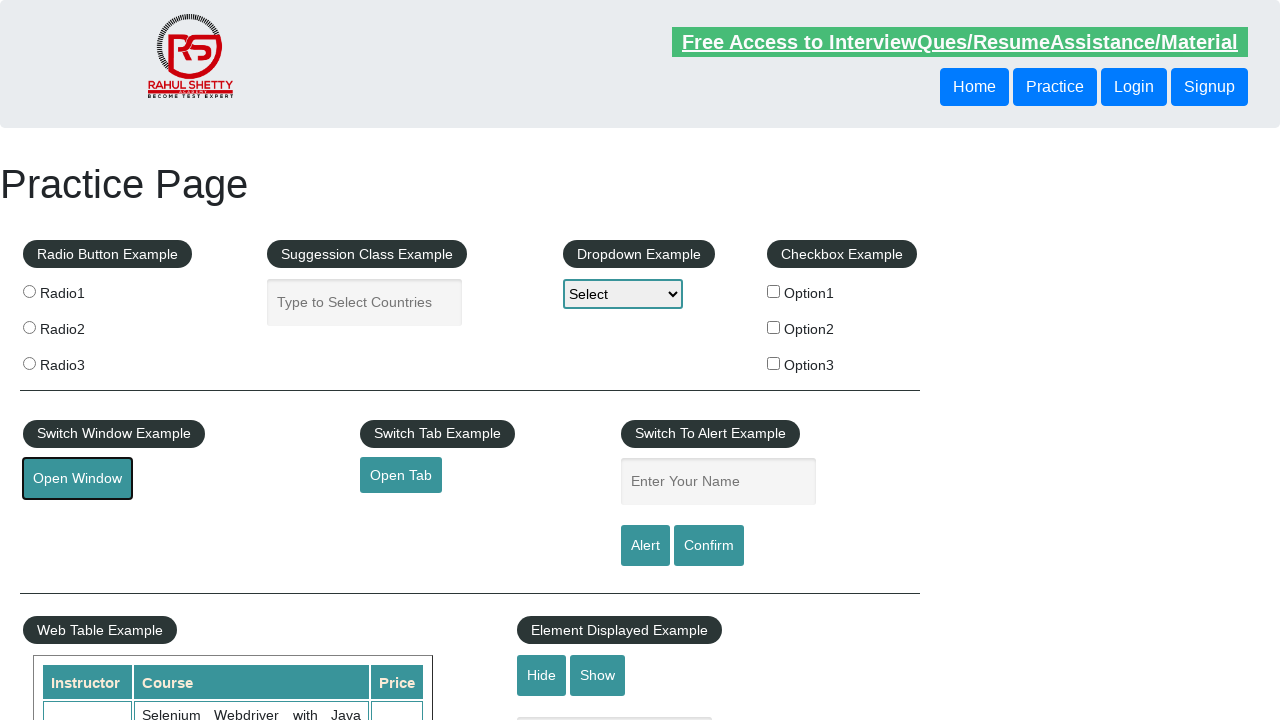